Demonstrates various mouse actions on the BrowserStack guide page including click, right-click, double-click, hover, drag-and-drop, click-and-hold, and release operations on the Products button.

Starting URL: https://www.browserstack.com/guide

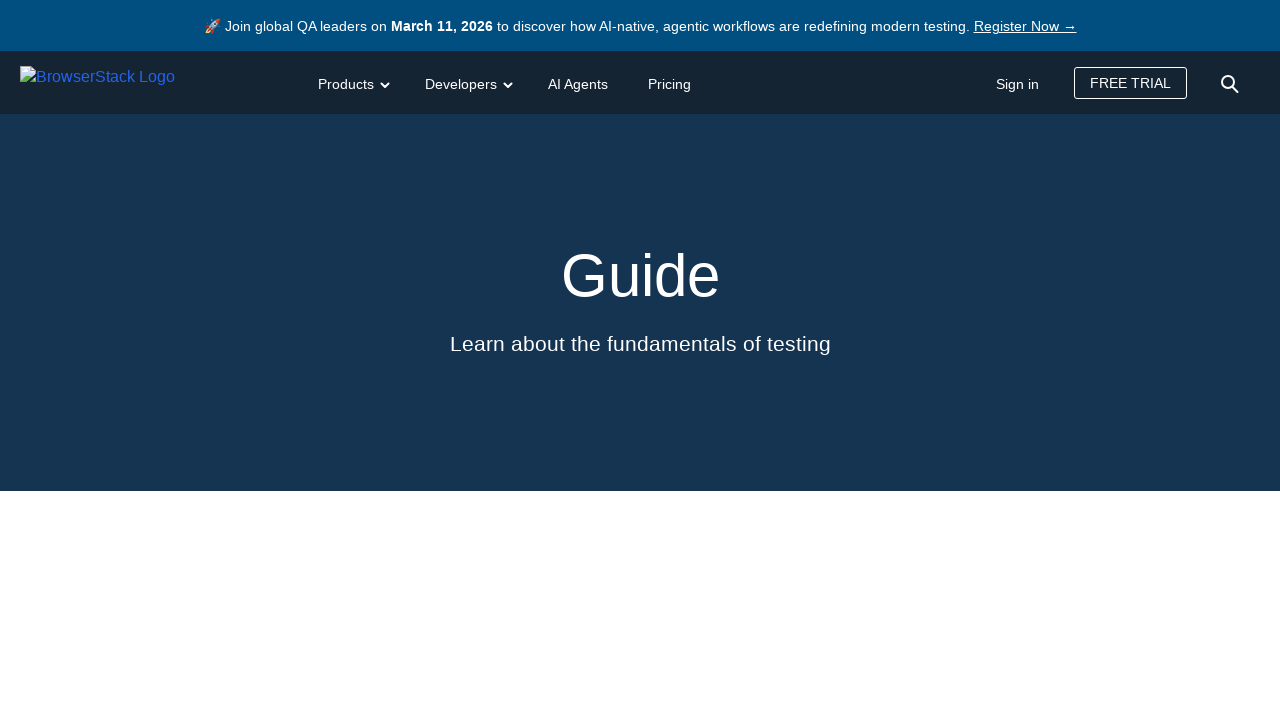

Clicked Products button at (352, 82) on button[aria-label='Products']
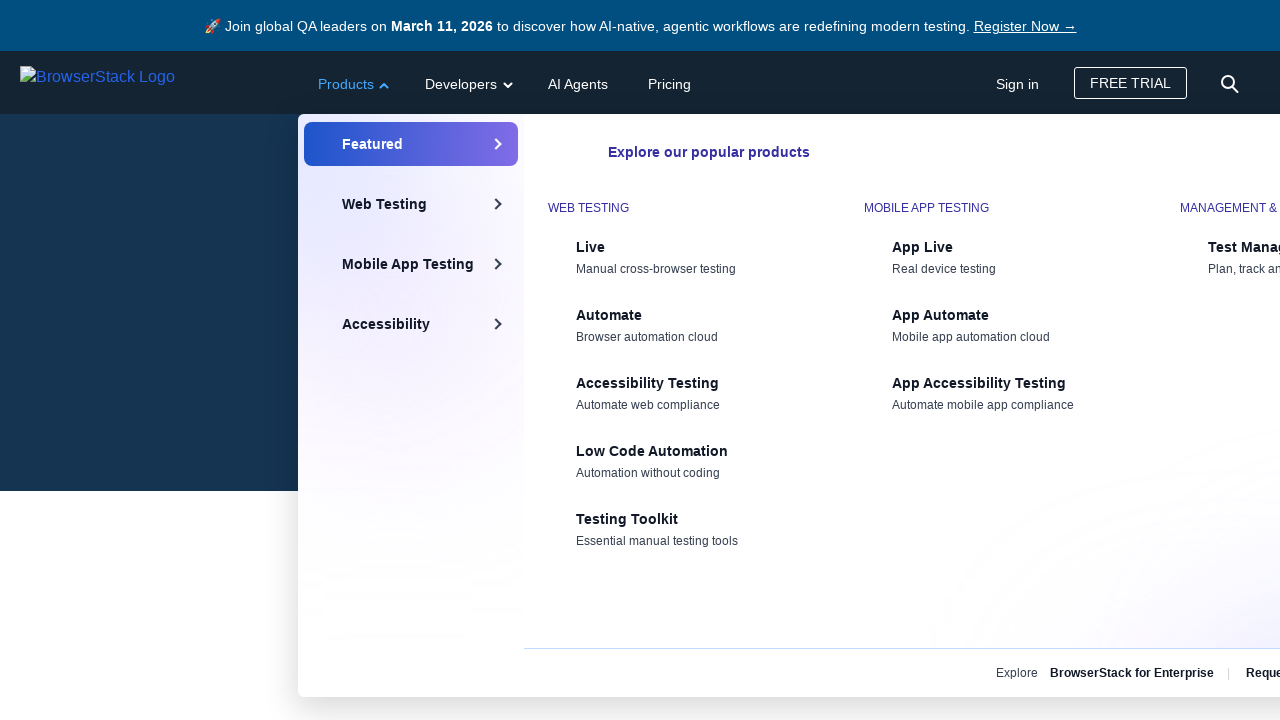

Waited 2000ms after click
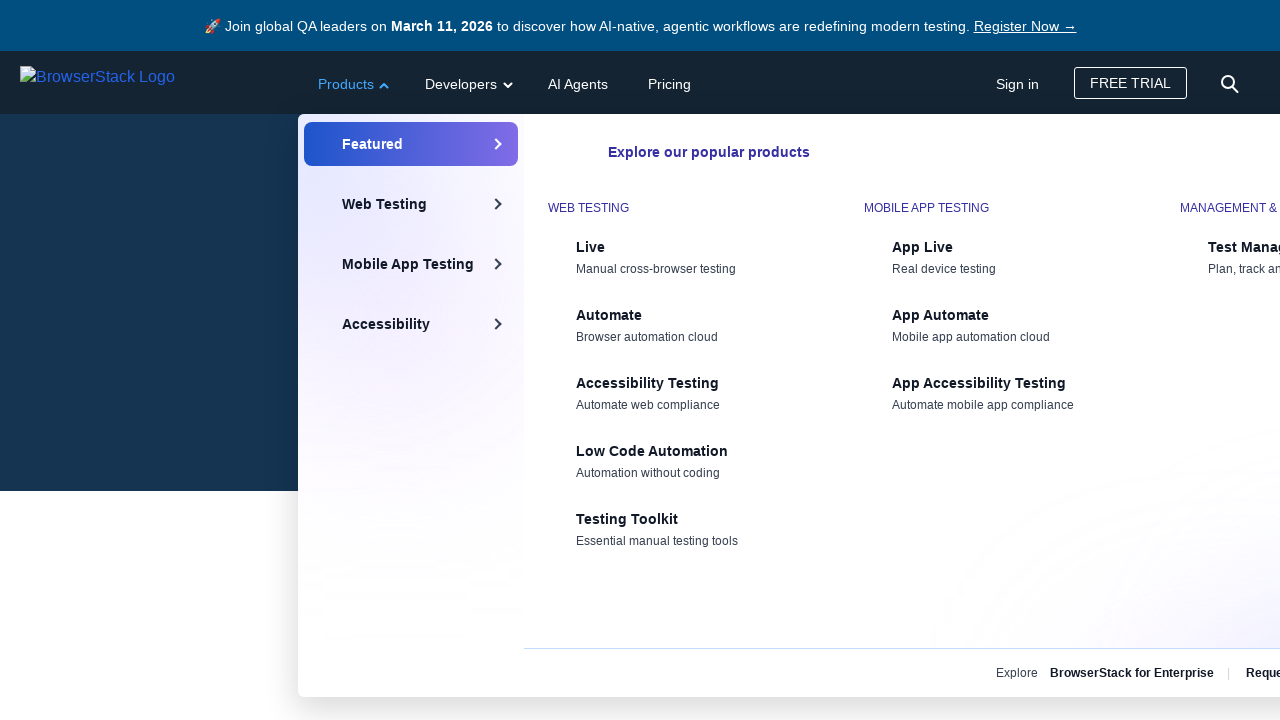

Right-clicked Products button at (352, 82) on button[aria-label='Products']
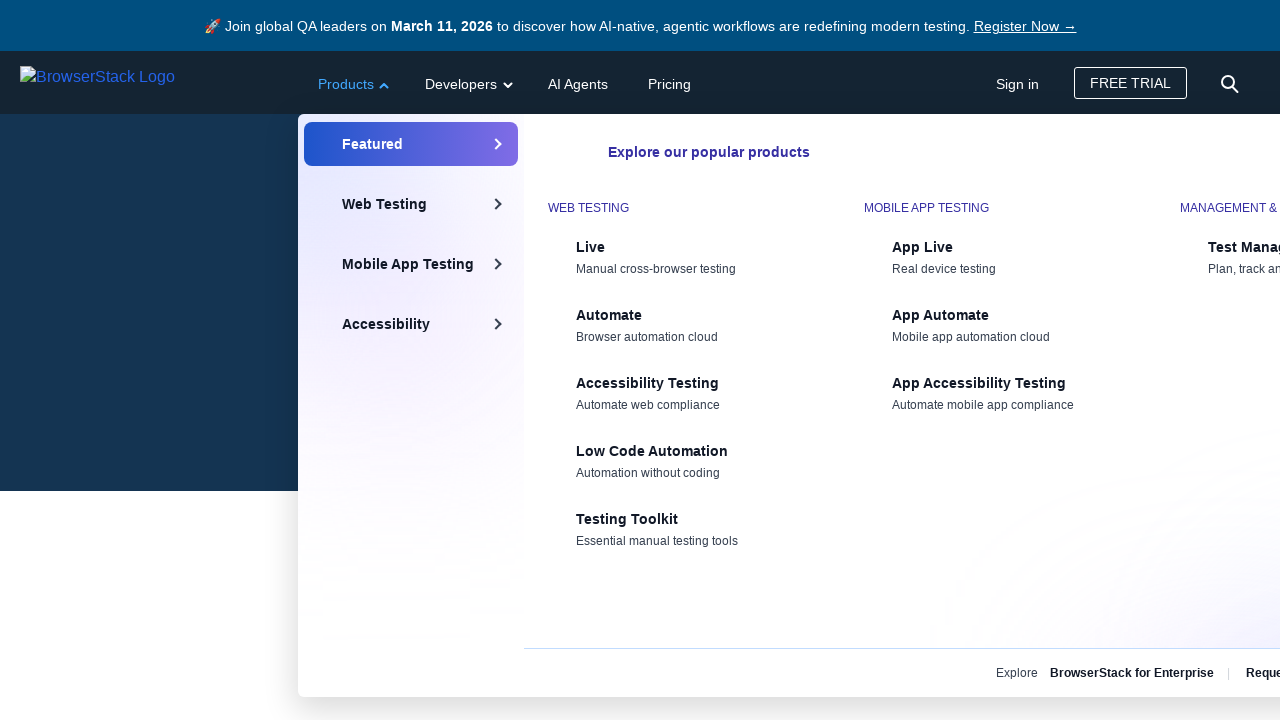

Waited 2000ms after right-click
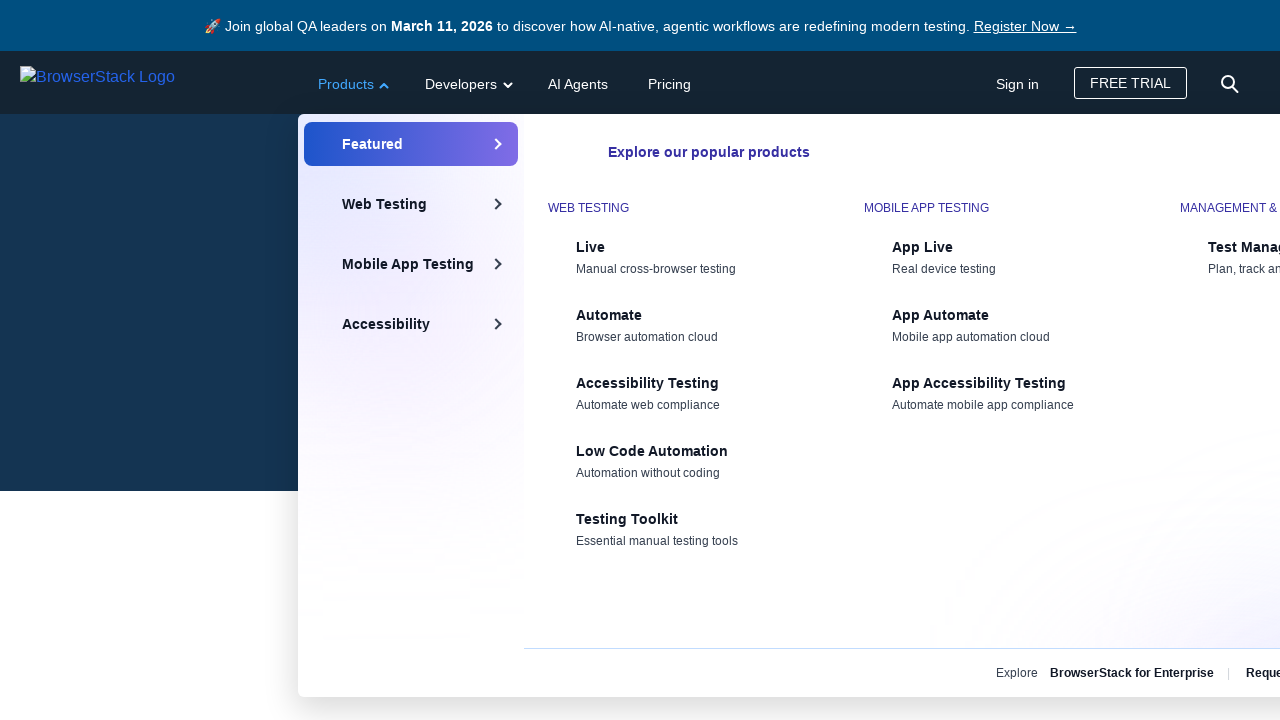

Double-clicked Products button at (352, 82) on button[aria-label='Products']
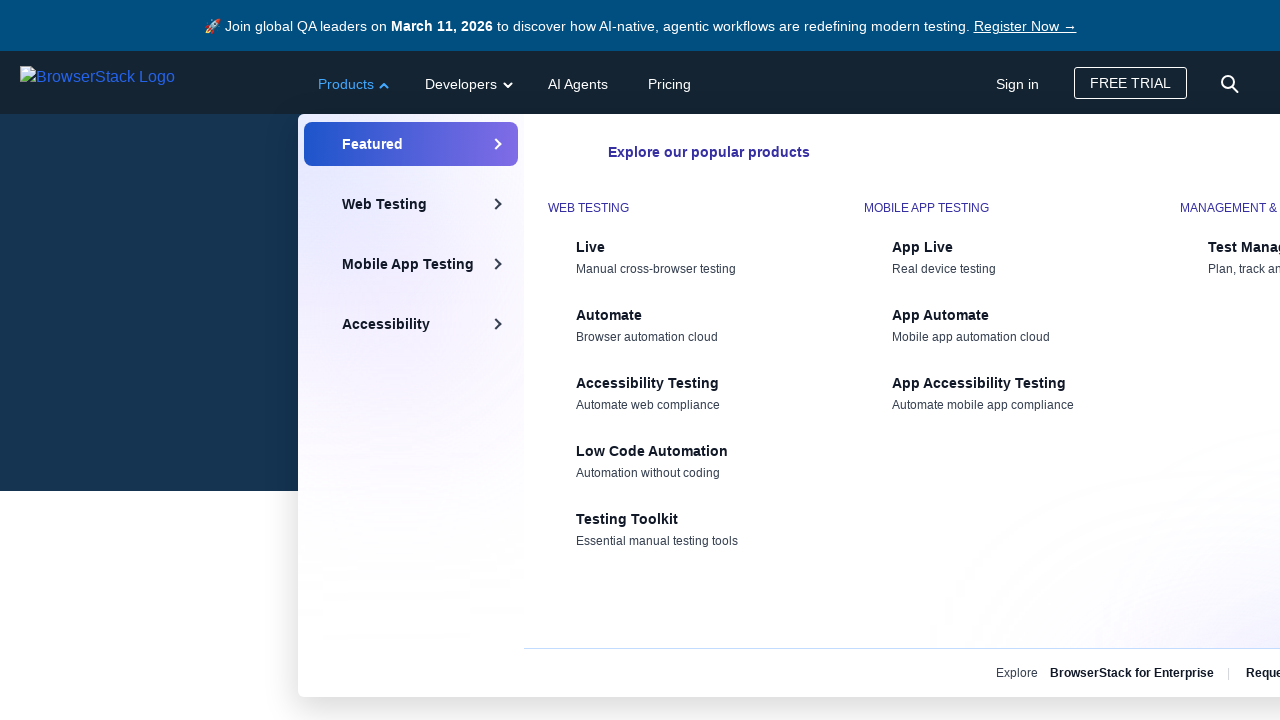

Waited 2000ms after double-click
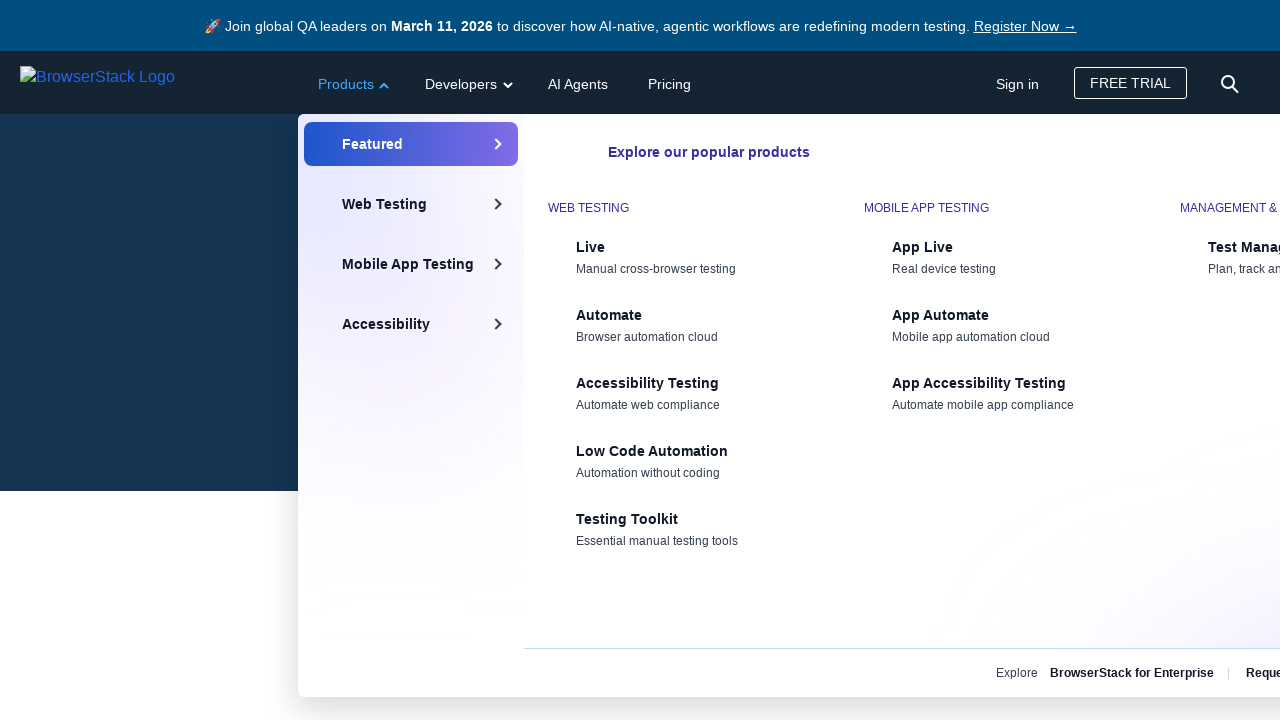

Hovered over Products button at (352, 82) on button[aria-label='Products']
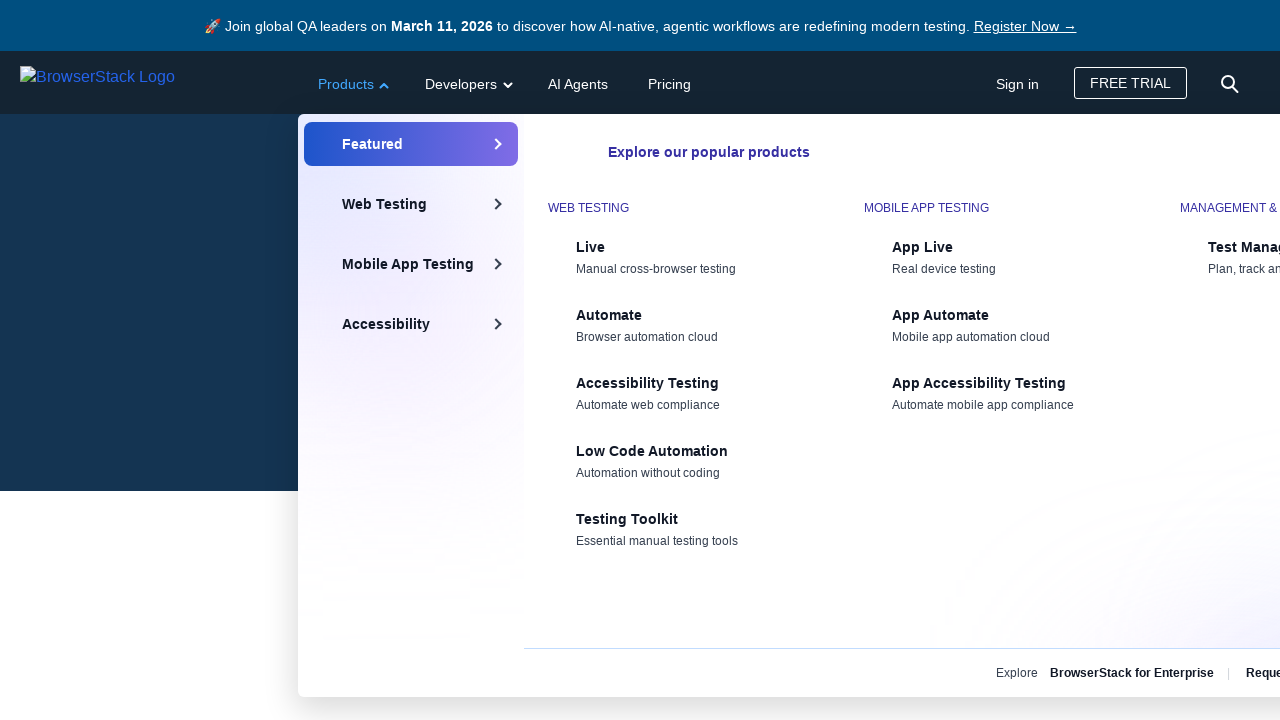

Waited 2000ms after hover
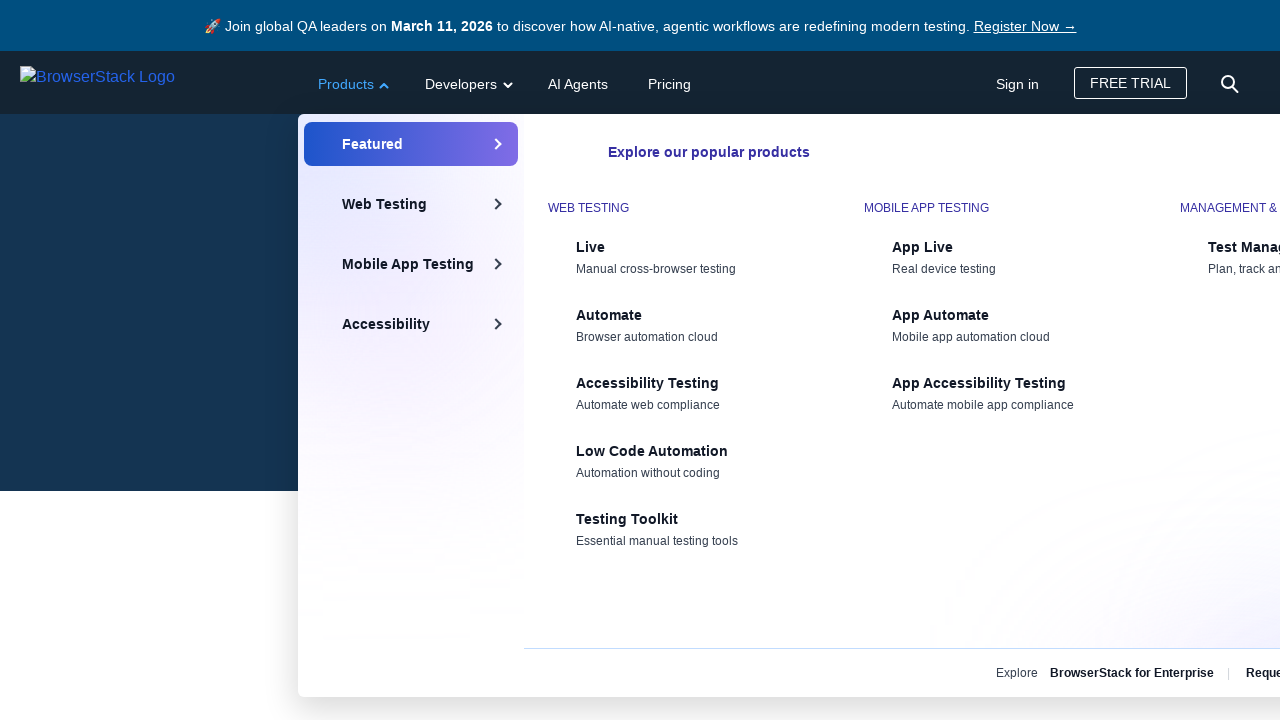

Dragged and dropped Products button to itself at (352, 82)
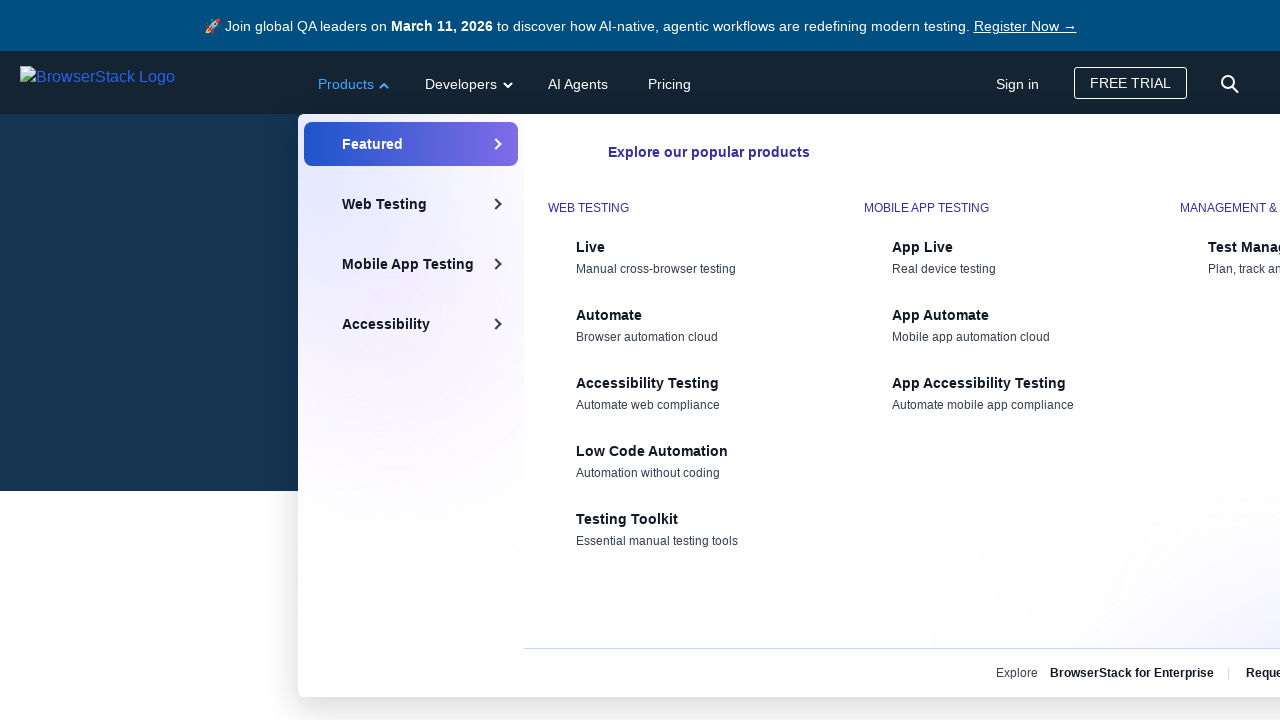

Waited 2000ms after drag and drop
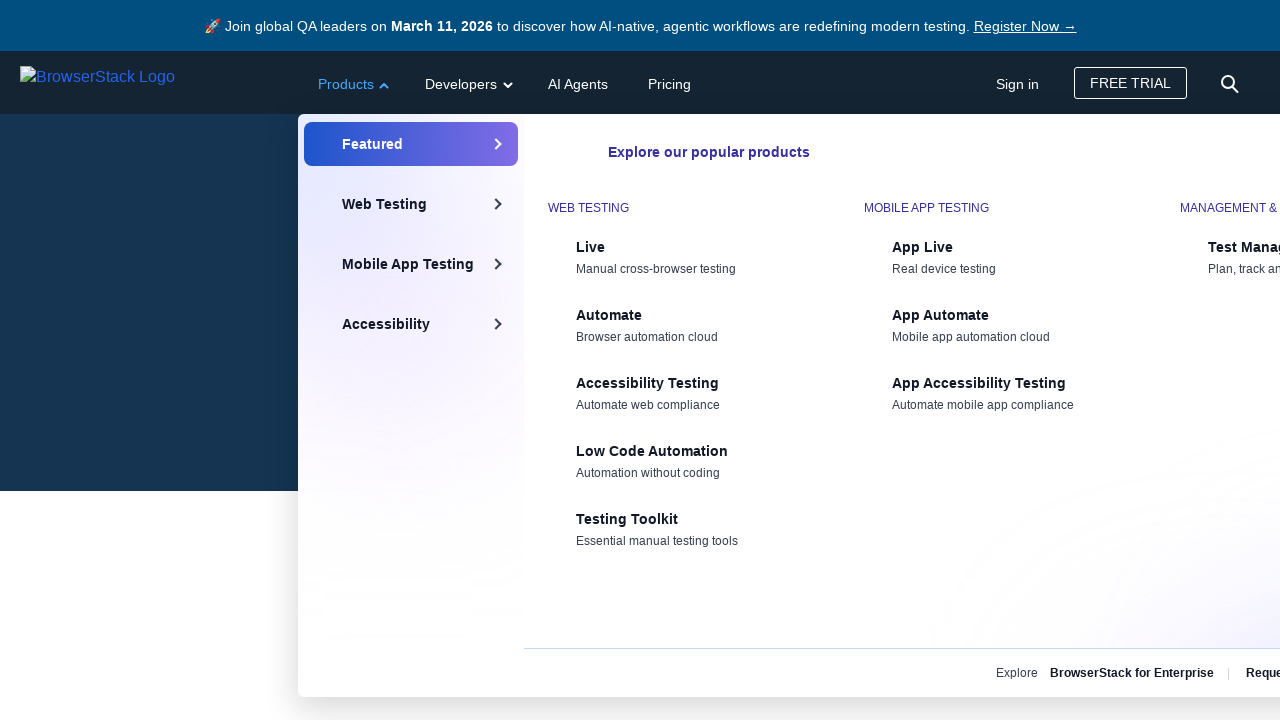

Moved mouse to center of Products button at (352, 82)
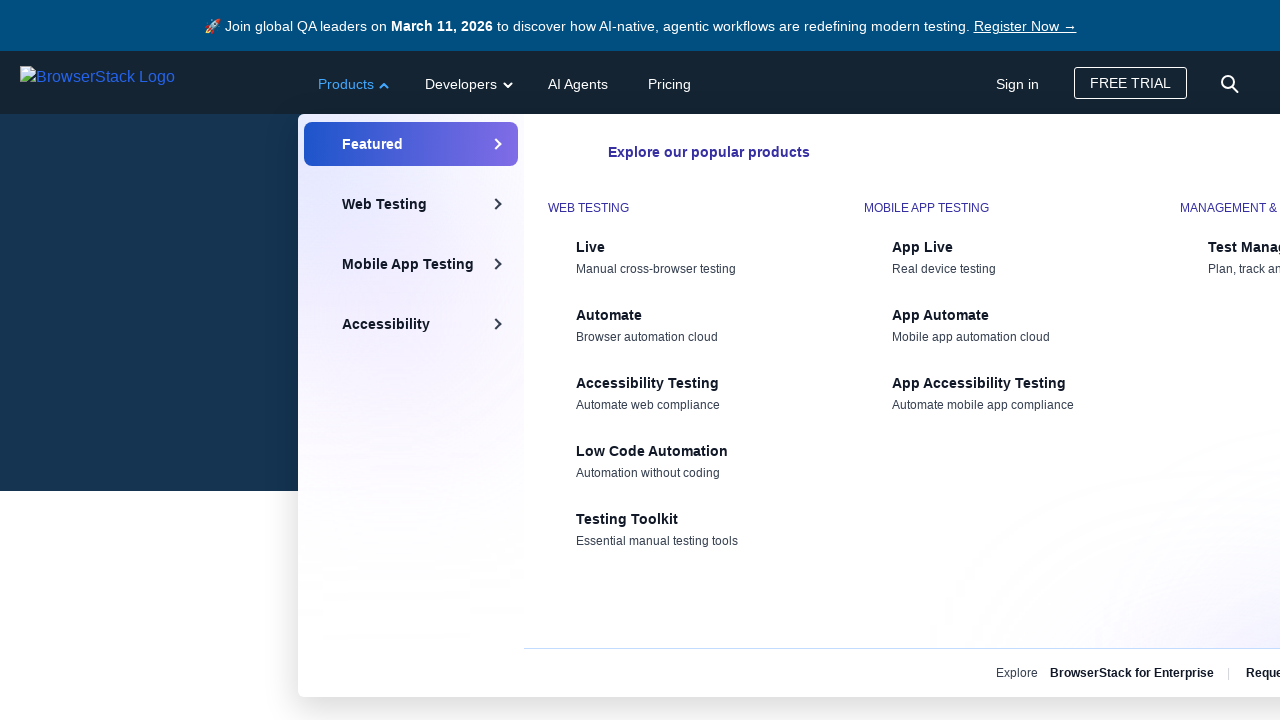

Pressed mouse button down on Products button at (352, 82)
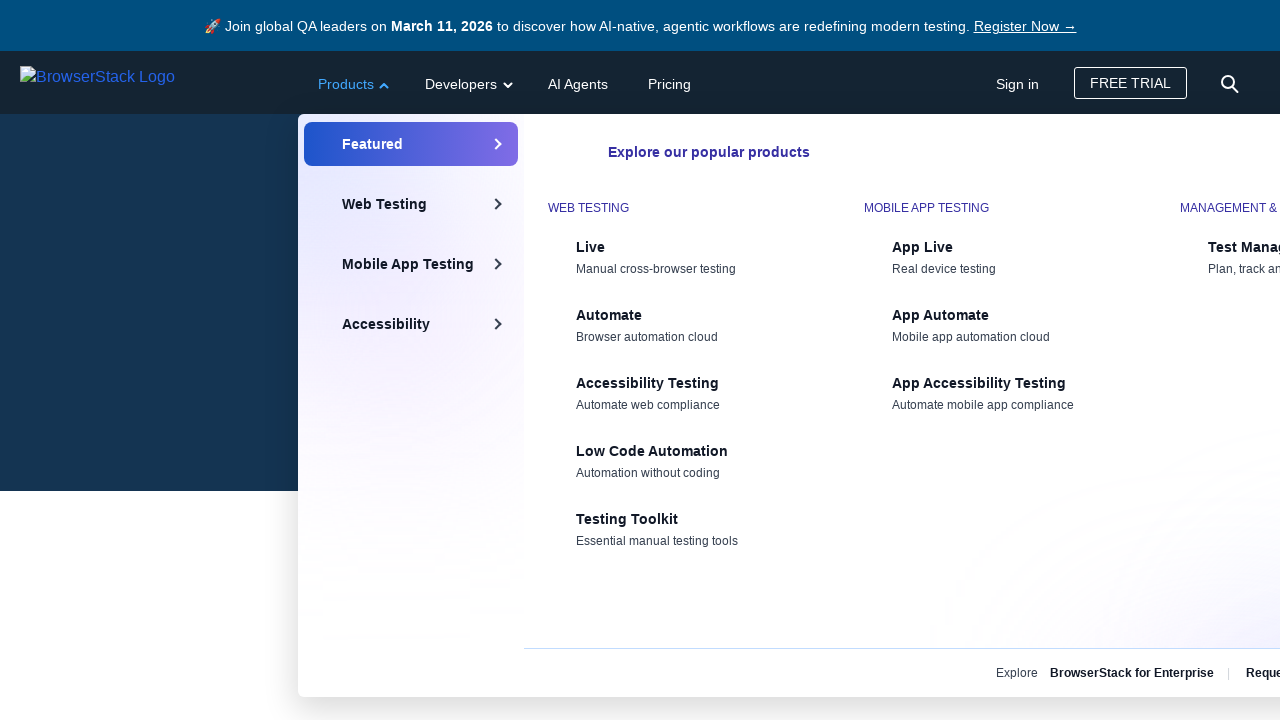

Waited 2000ms while holding mouse button
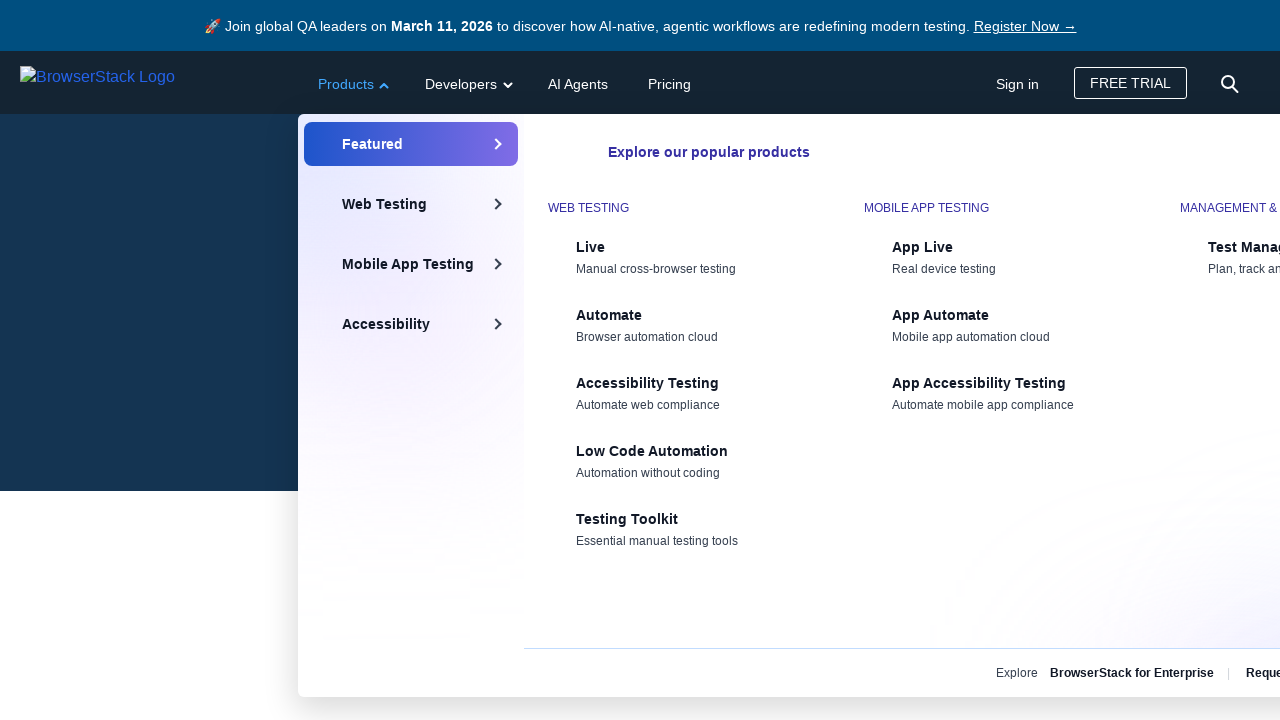

Released mouse button at (352, 82)
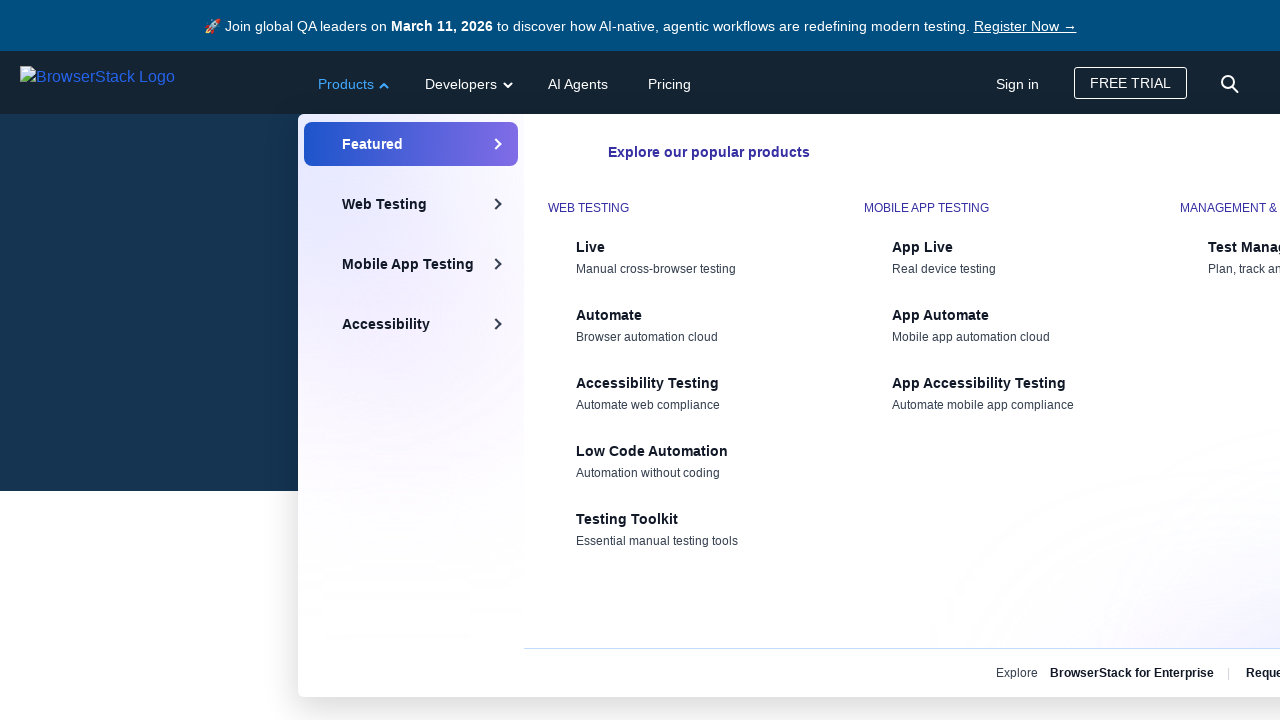

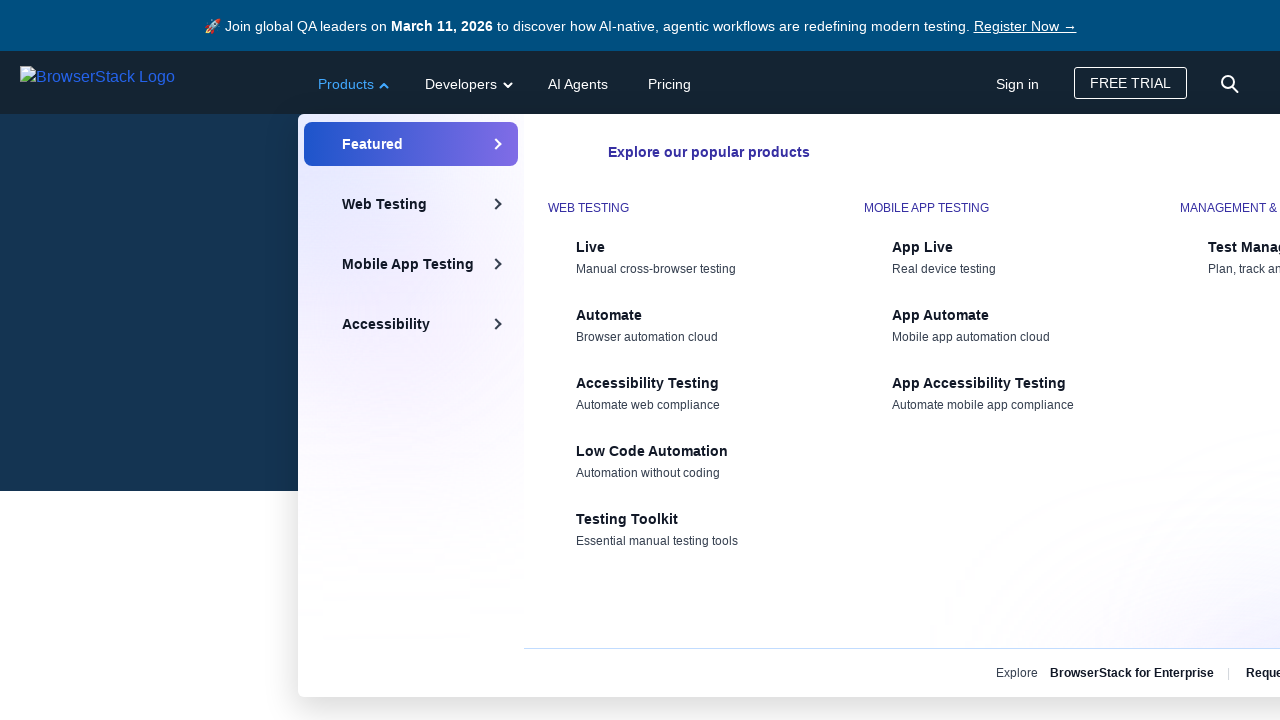